Tests keyboard shortcuts functionality on a text comparison website by entering text in first field, selecting all, copying, moving to next field, and pasting

Starting URL: https://text-compare.com/

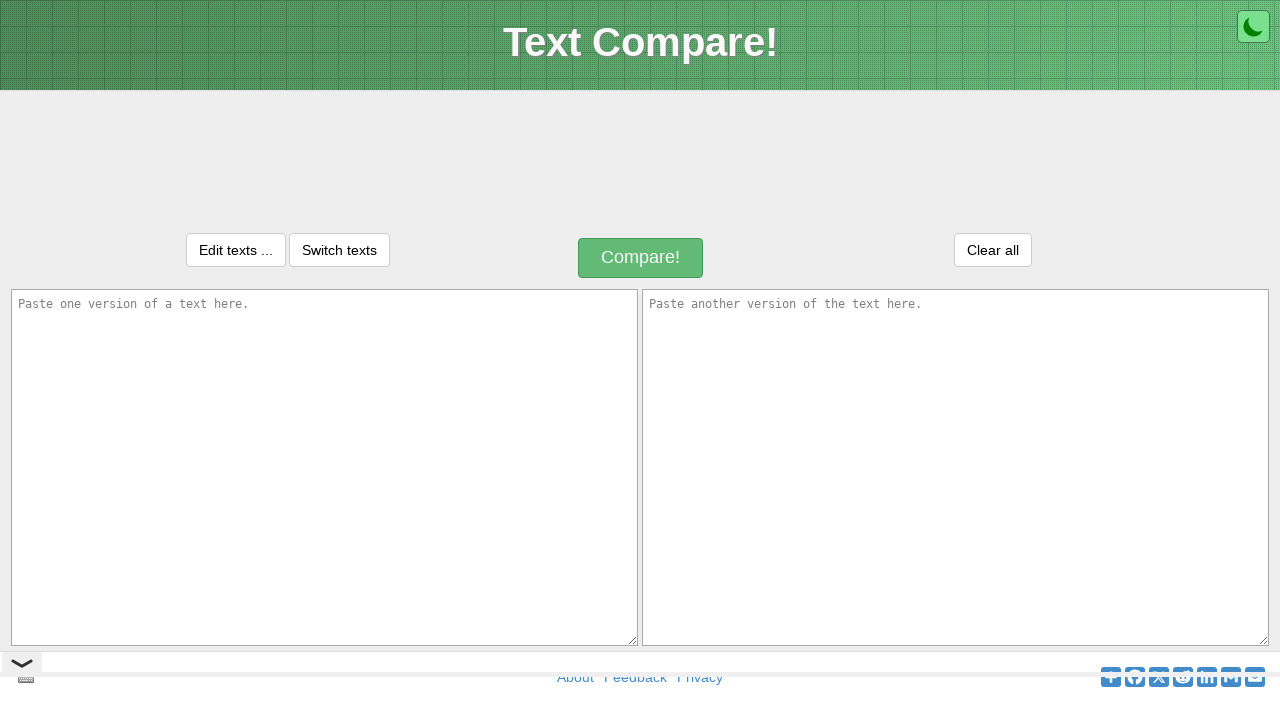

Entered 'Welcome' text in first text area on textarea[name='text1']
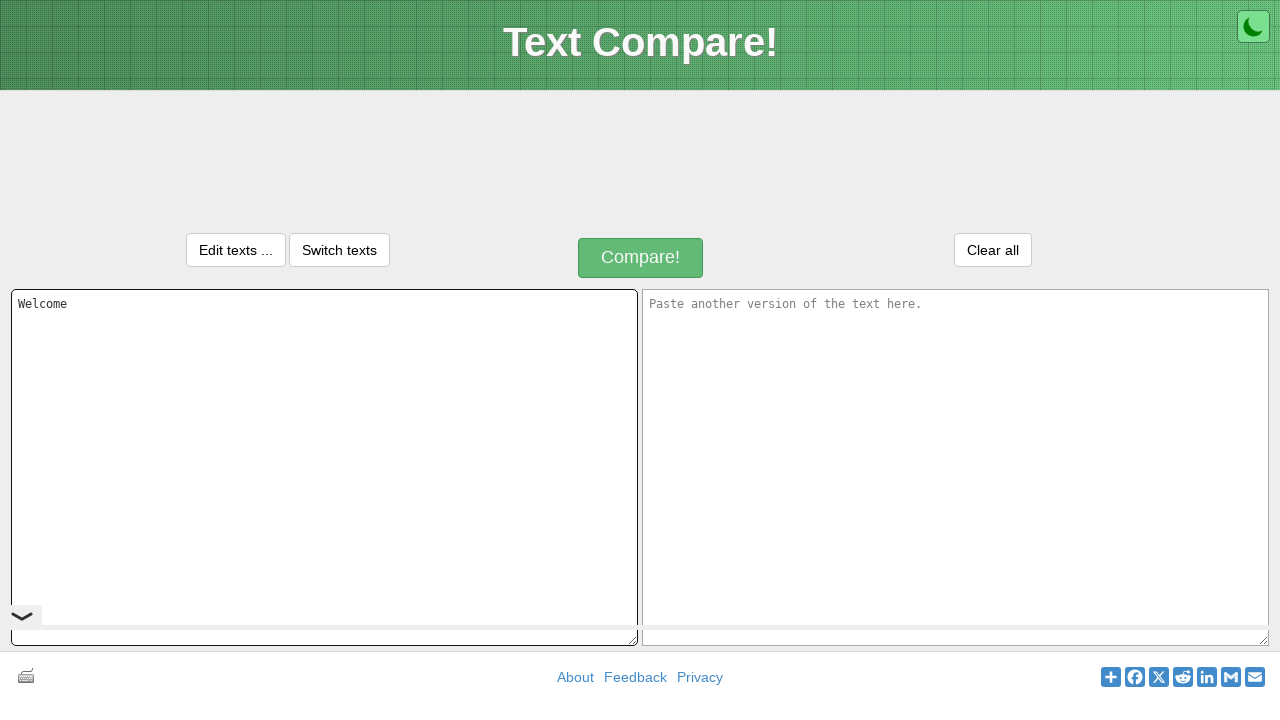

Selected all text using Ctrl+A
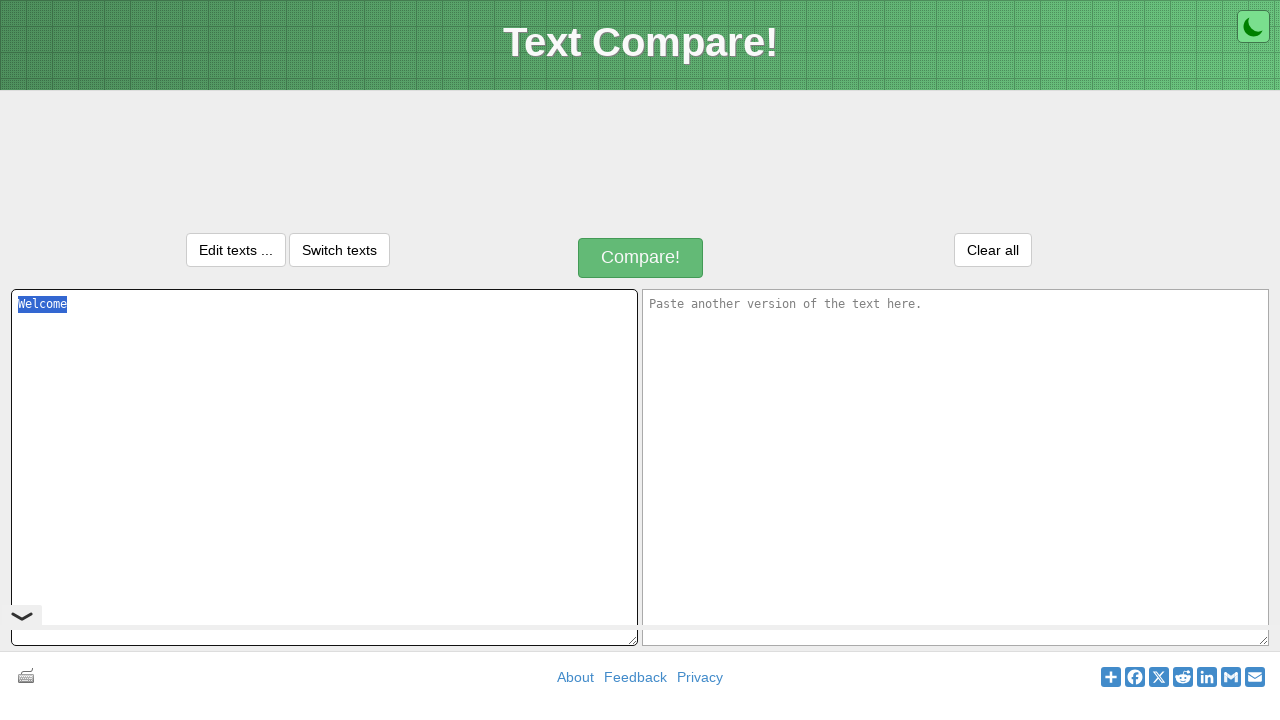

Copied selected text using Ctrl+C
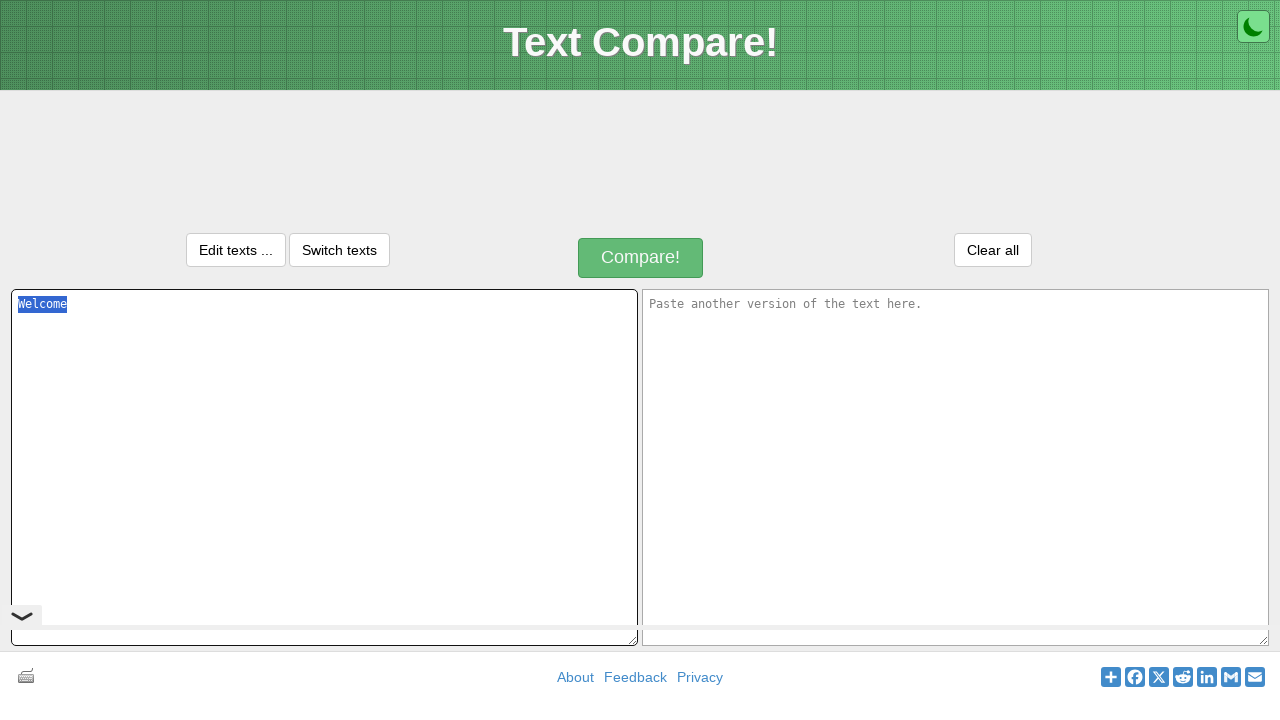

Moved to next text area using Tab
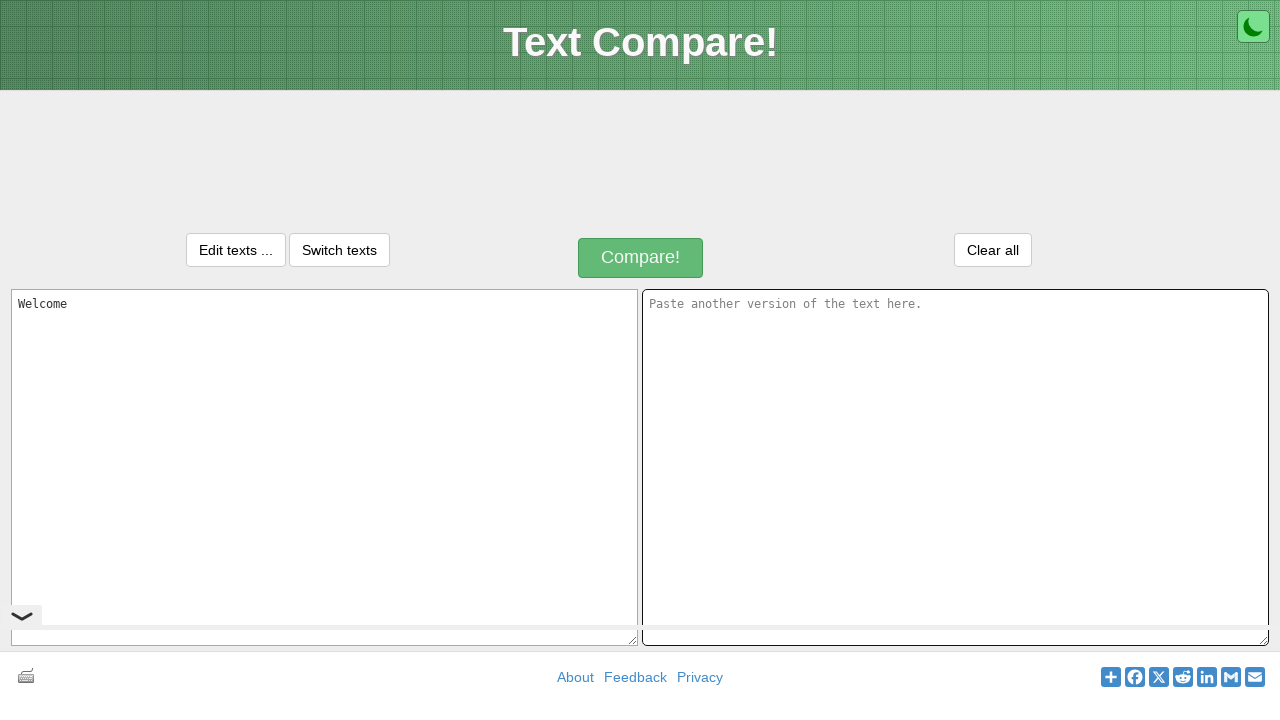

Pasted text using Ctrl+V
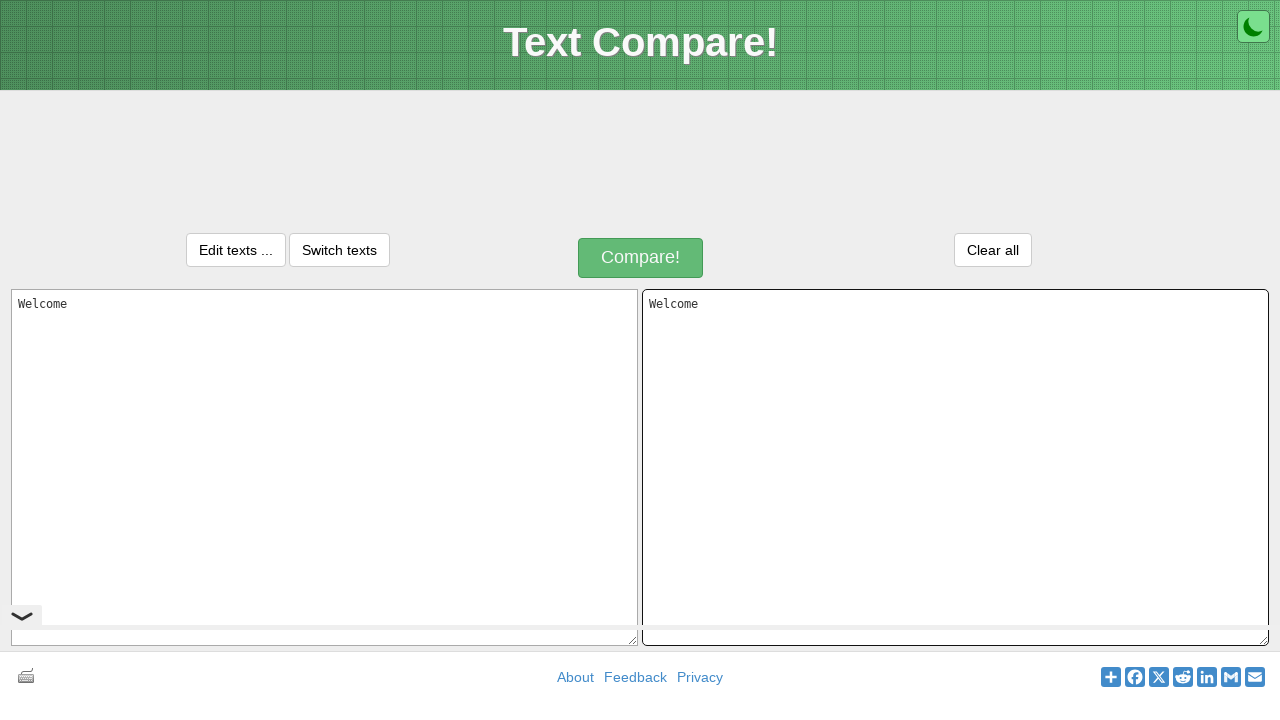

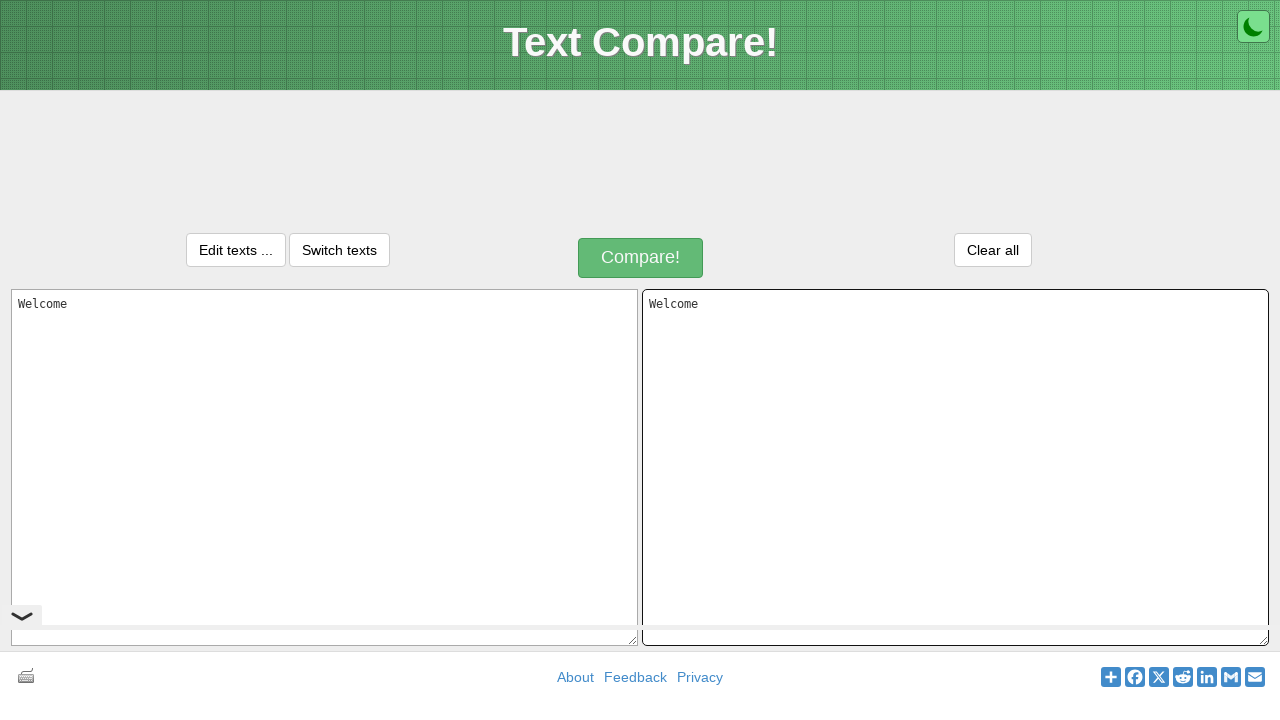